Tests page scrolling functionality by scrolling down and then up on the Tutorialspoint website

Starting URL: https://www.tutorialspoint.com/index.htm

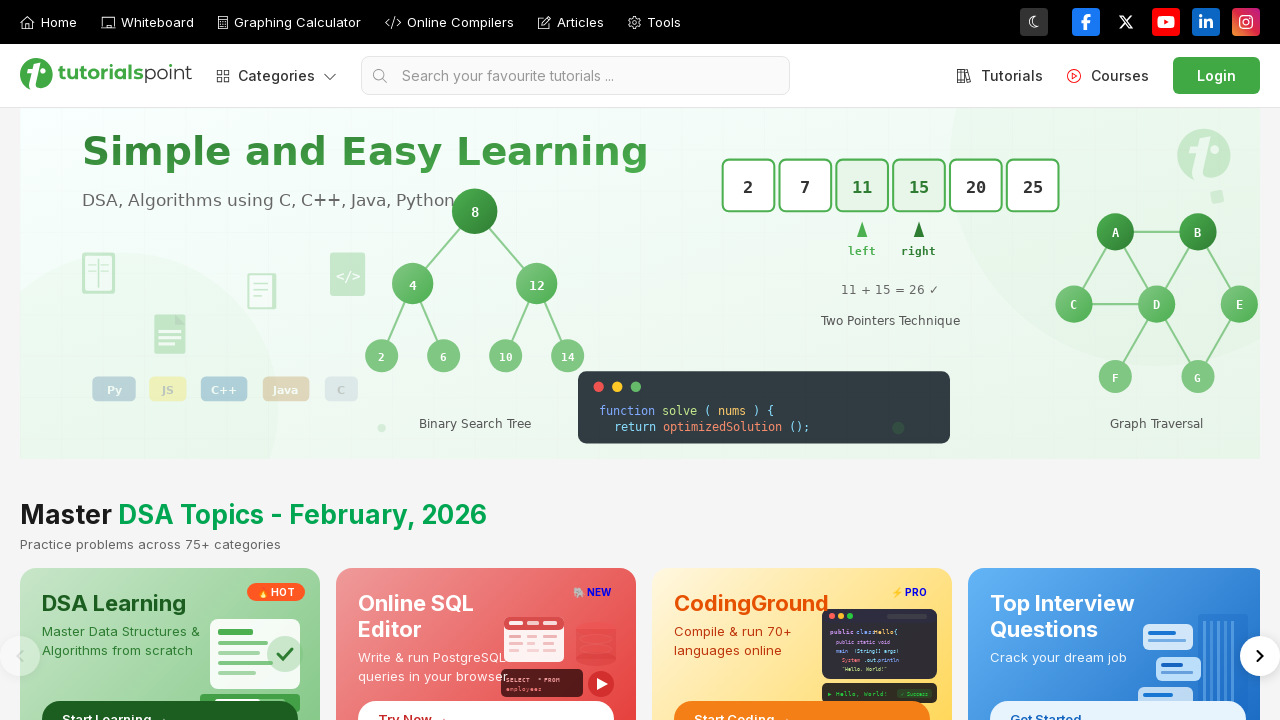

Scrolled down by 1000 pixels on the page
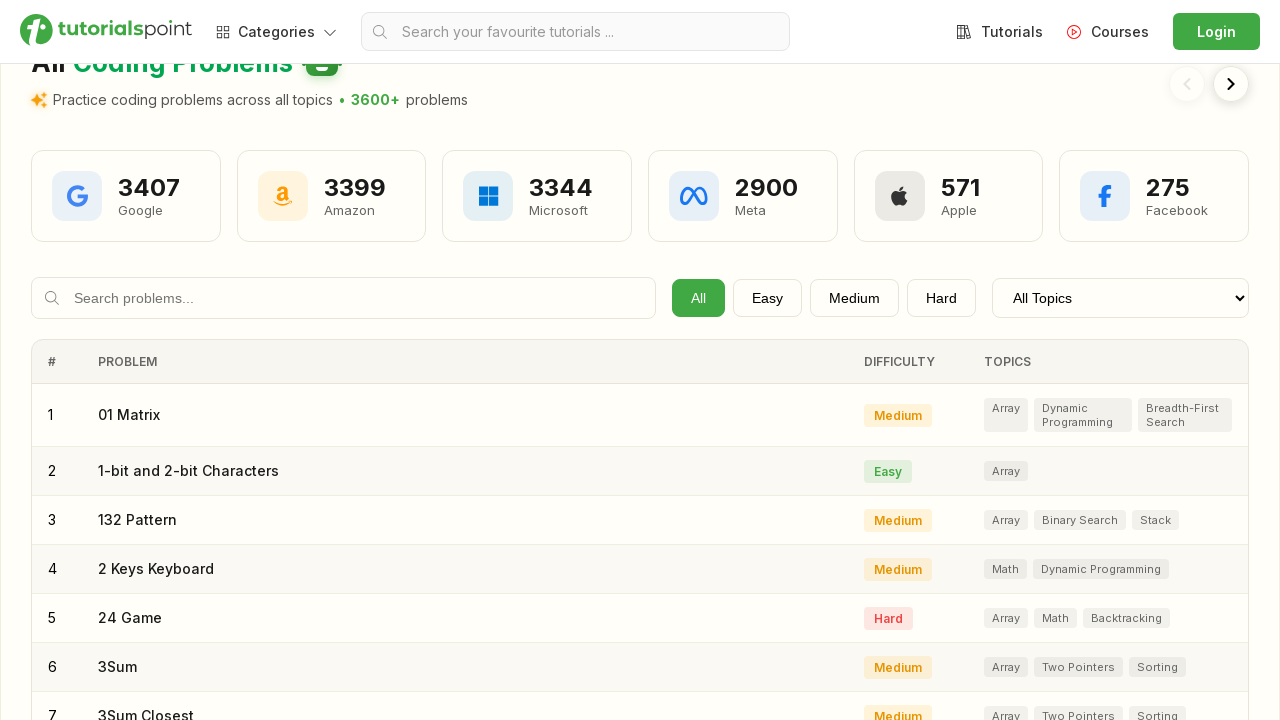

Waited 2 seconds for scroll to complete
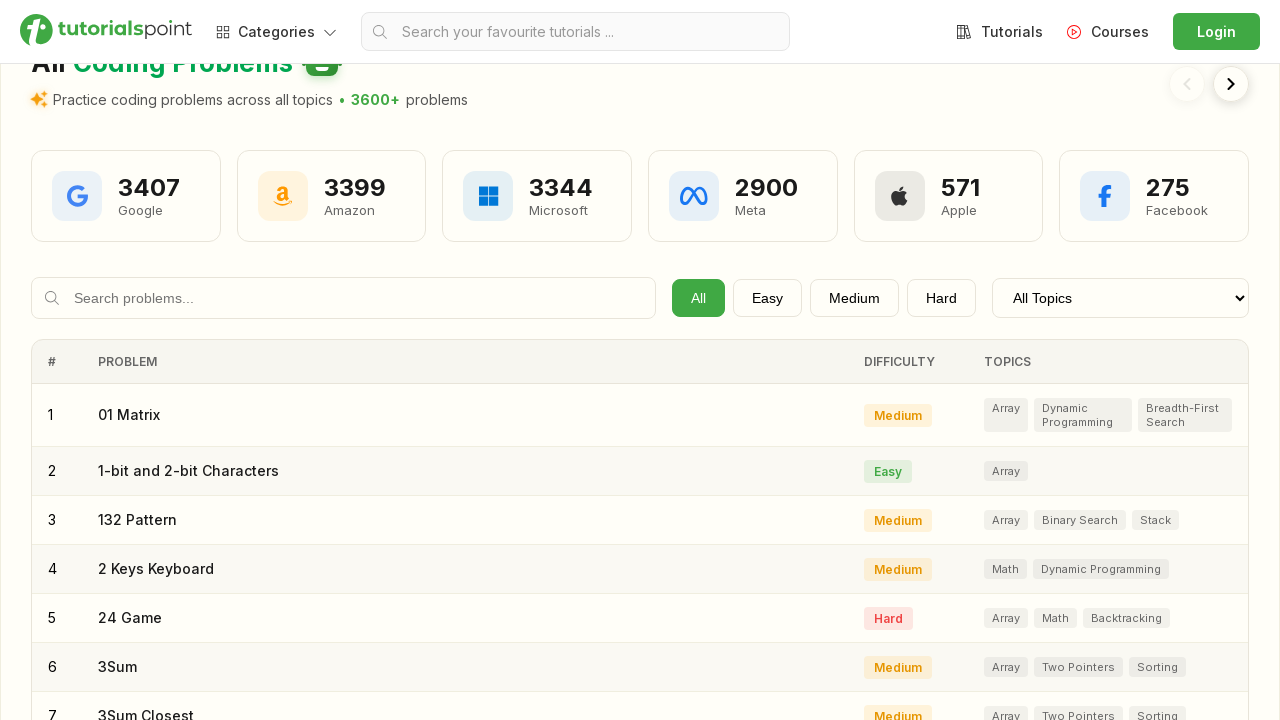

Scrolled up by 500 pixels on the page
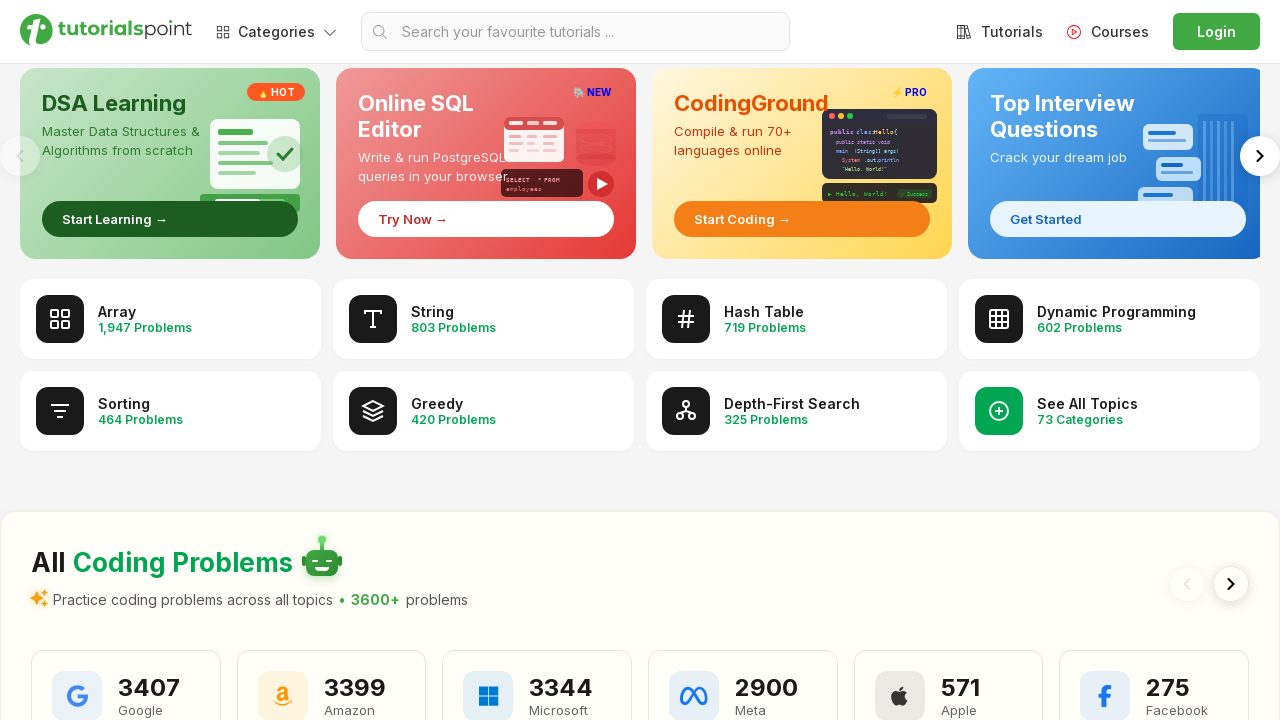

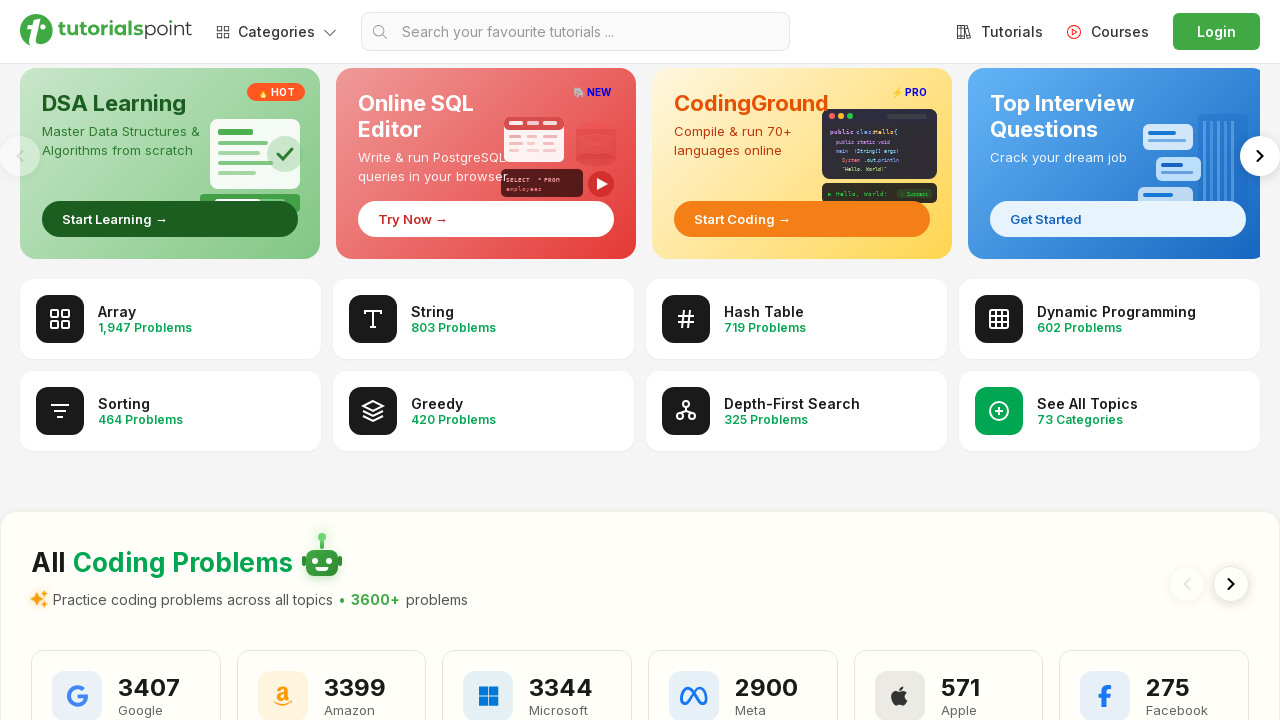